Tests an e-commerce flow by searching for products containing "ber", adding all matching items to cart, proceeding to checkout, and applying a promo code

Starting URL: https://rahulshettyacademy.com/seleniumPractise/

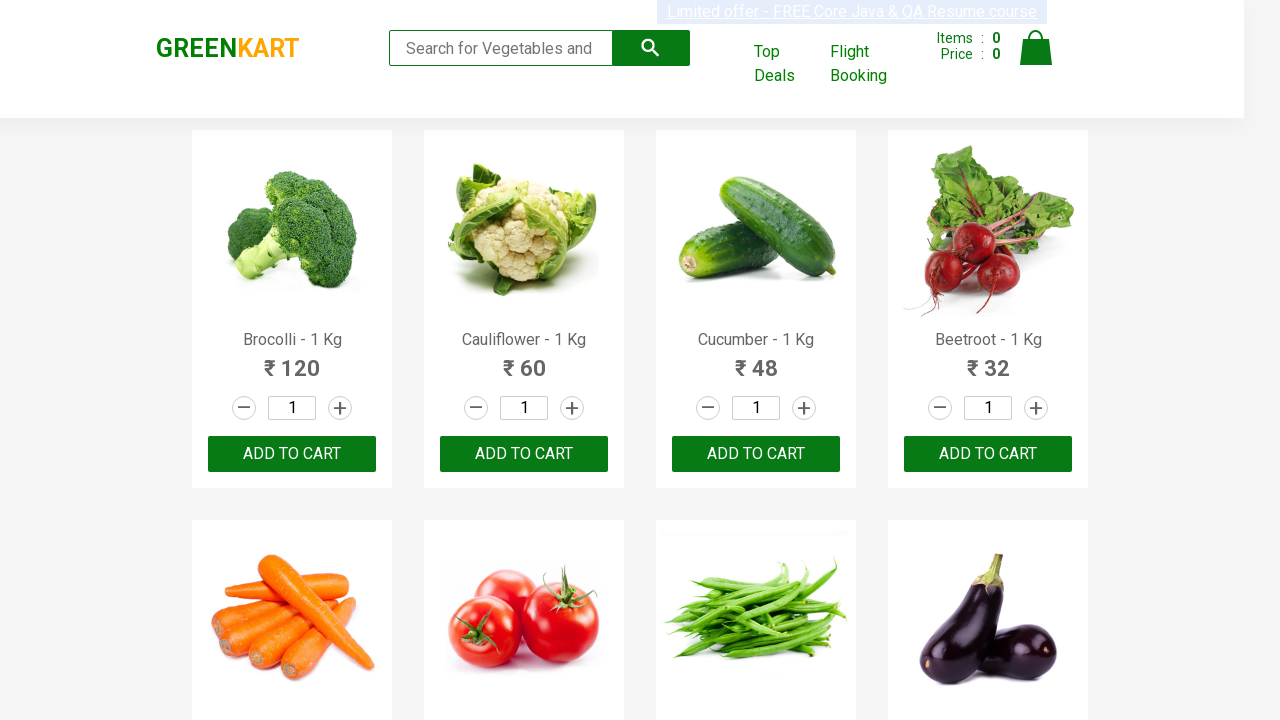

Filled search field with 'ber' to find products on input.search-keyword
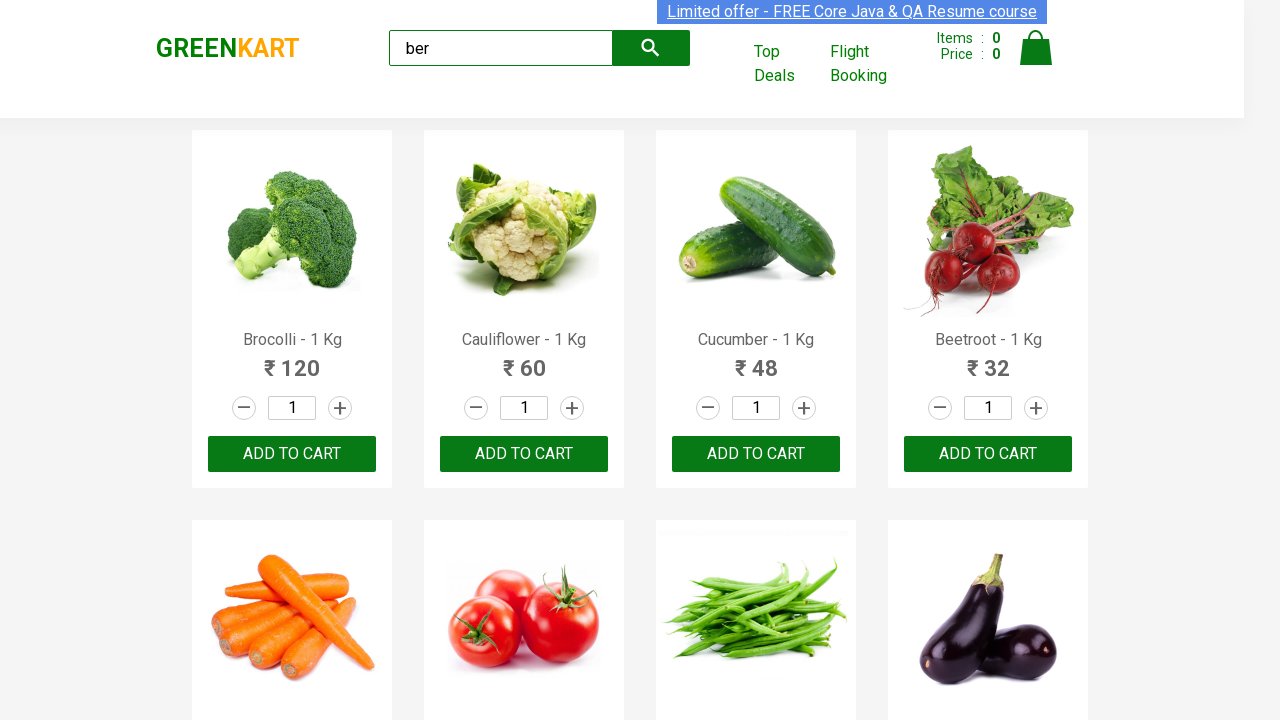

Waited 2 seconds for search results to load
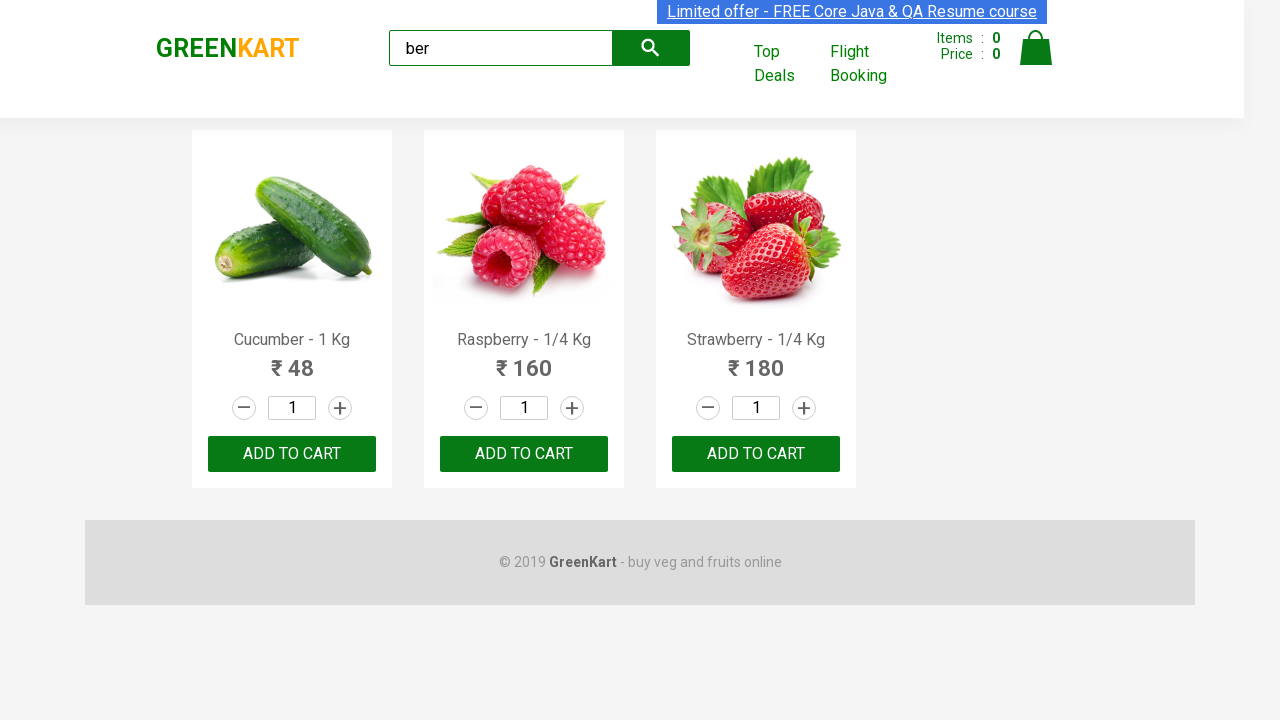

Clicked 'Add to Cart' button for product 1 at (292, 454) on xpath=//div[@class='product-action']/button >> nth=0
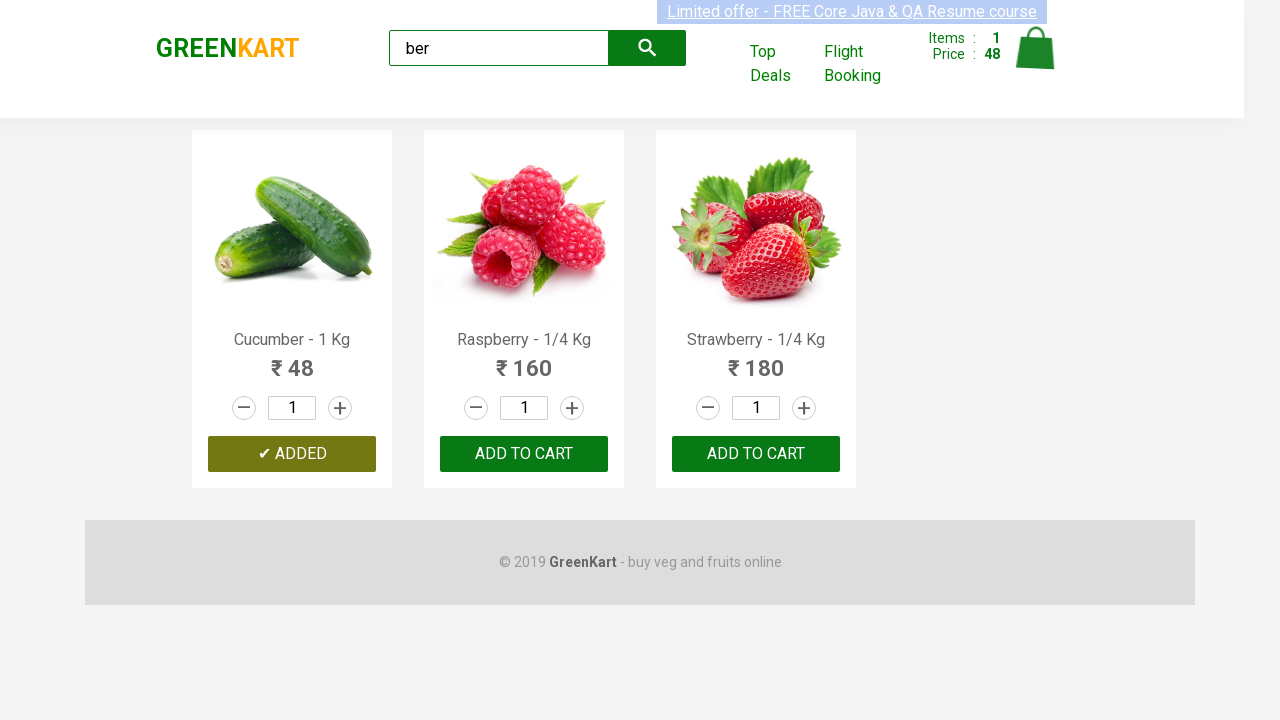

Clicked 'Add to Cart' button for product 2 at (524, 454) on xpath=//div[@class='product-action']/button >> nth=1
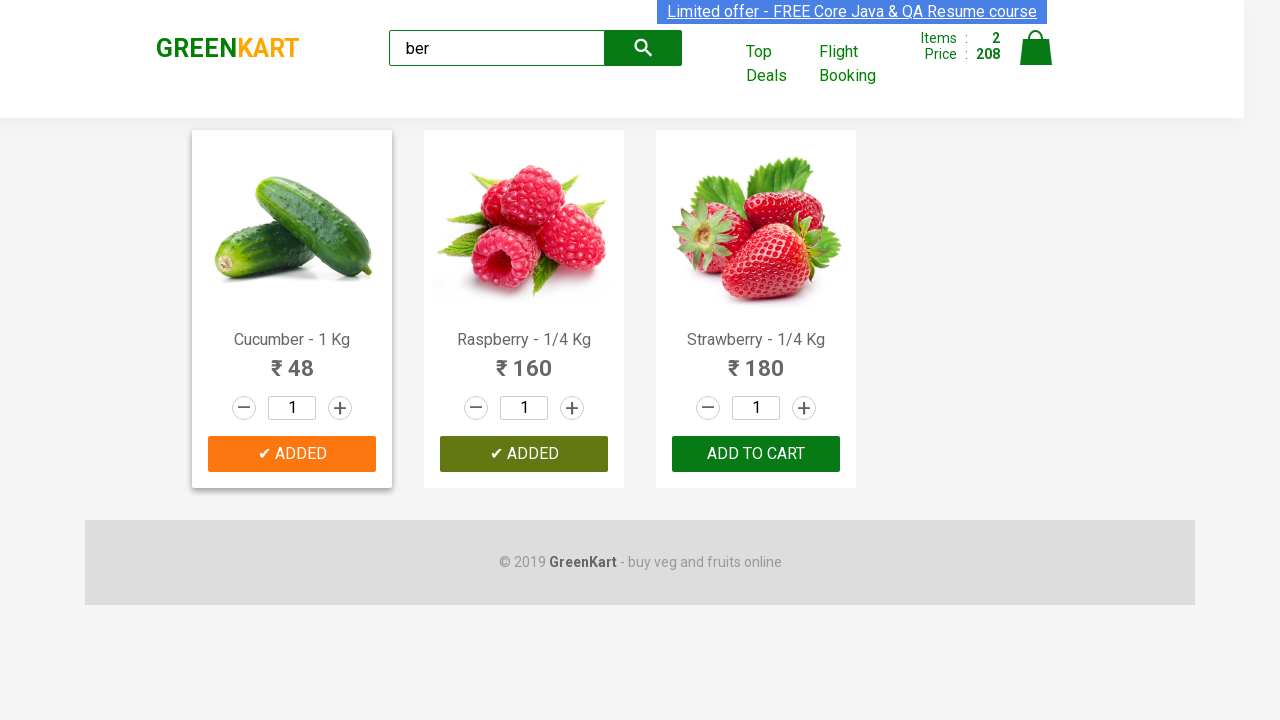

Clicked 'Add to Cart' button for product 3 at (756, 454) on xpath=//div[@class='product-action']/button >> nth=2
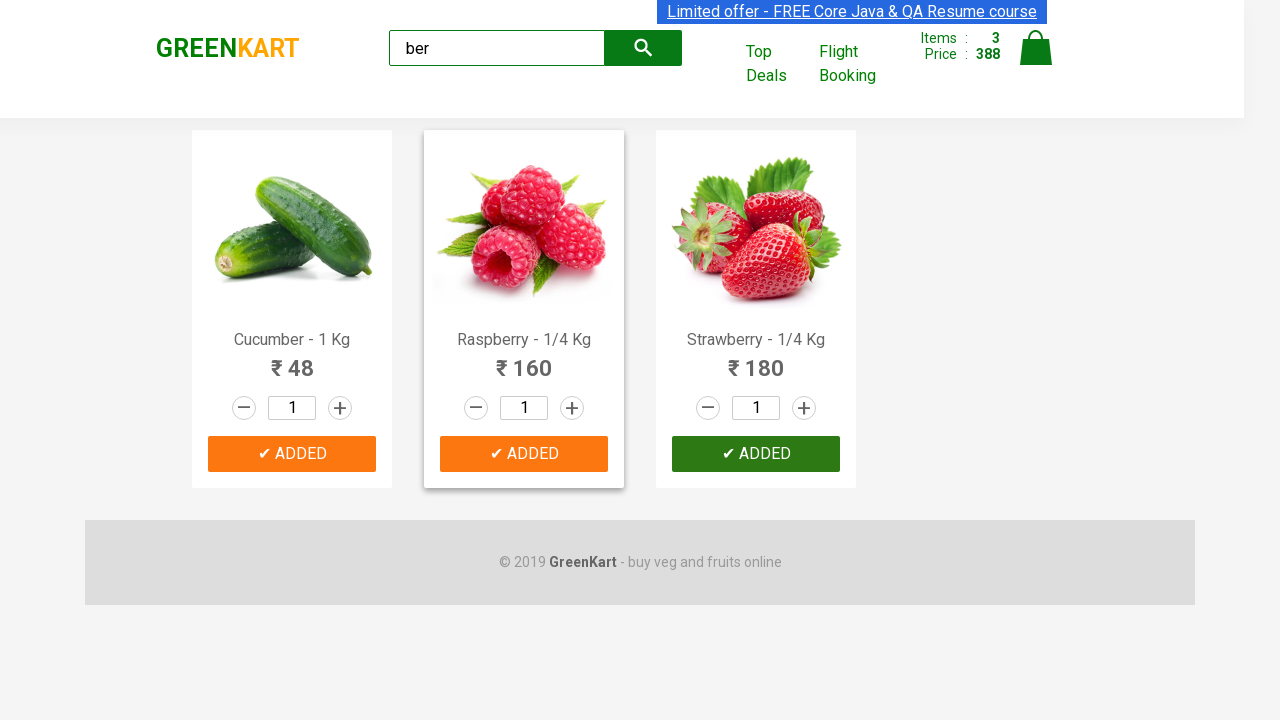

Clicked cart icon to view cart at (1036, 48) on img[alt='Cart']
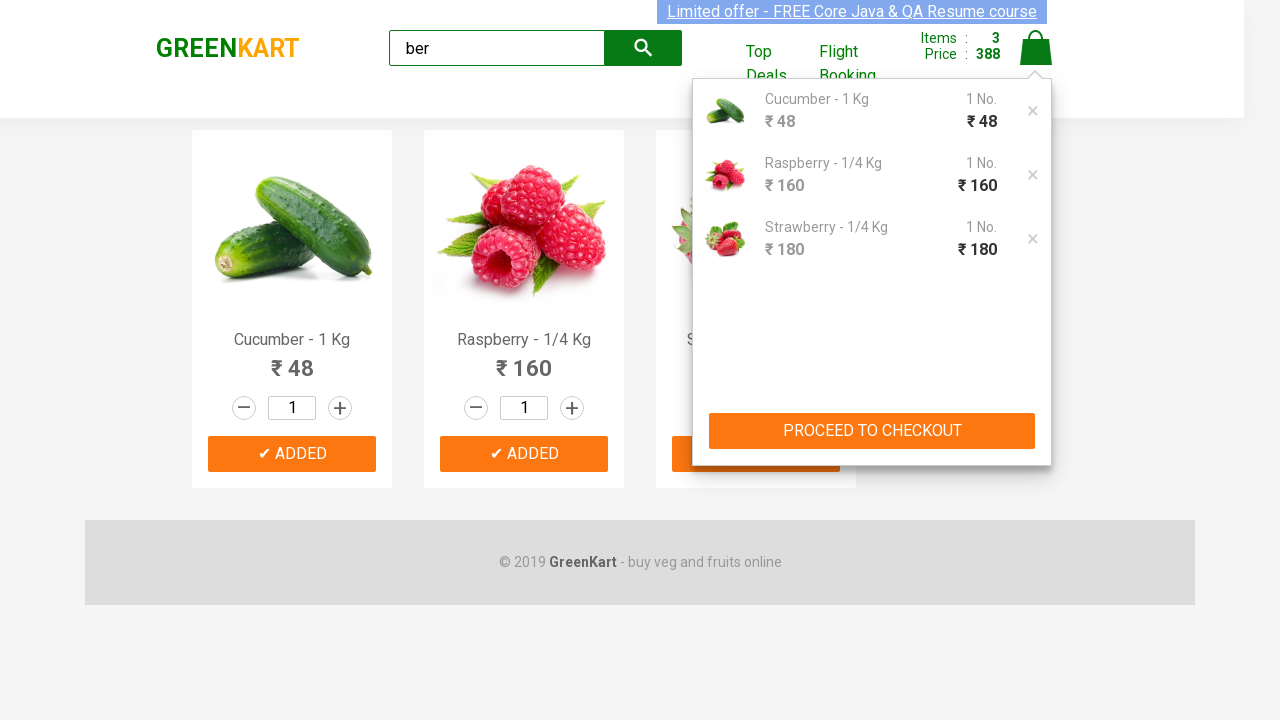

Clicked 'PROCEED TO CHECKOUT' button at (872, 431) on xpath=//button[text()='PROCEED TO CHECKOUT']
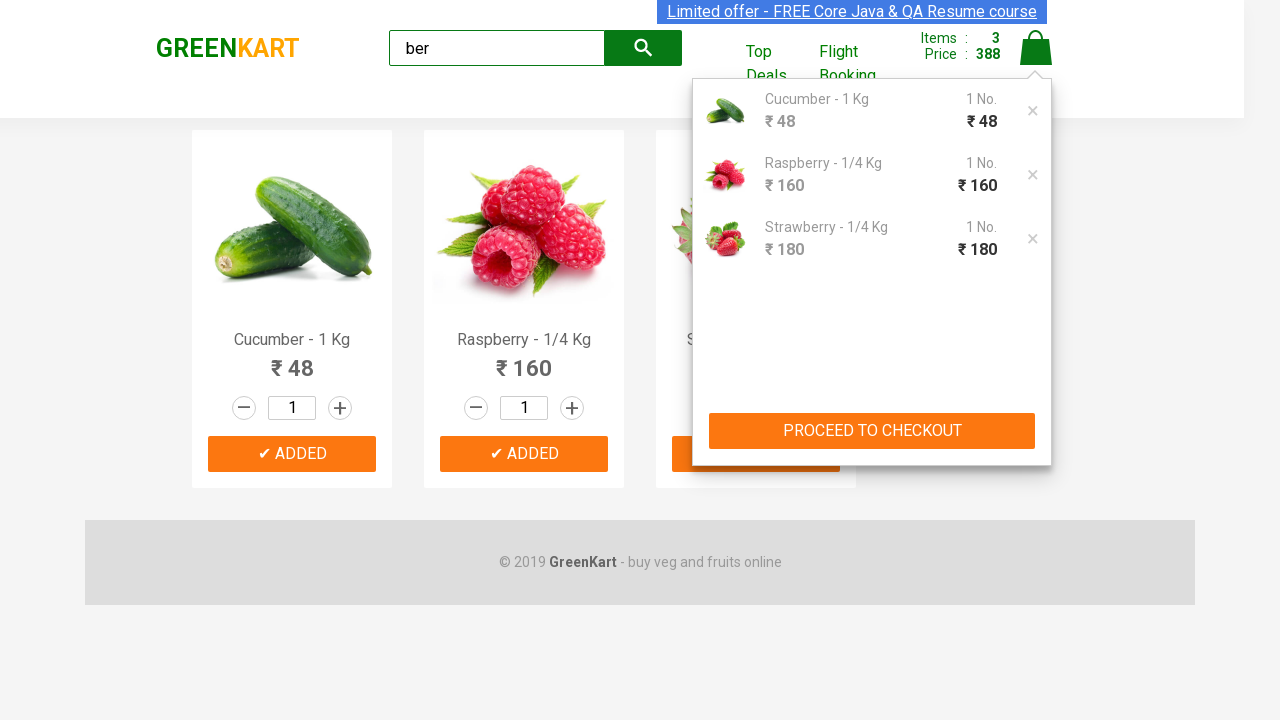

Promo code input field appeared
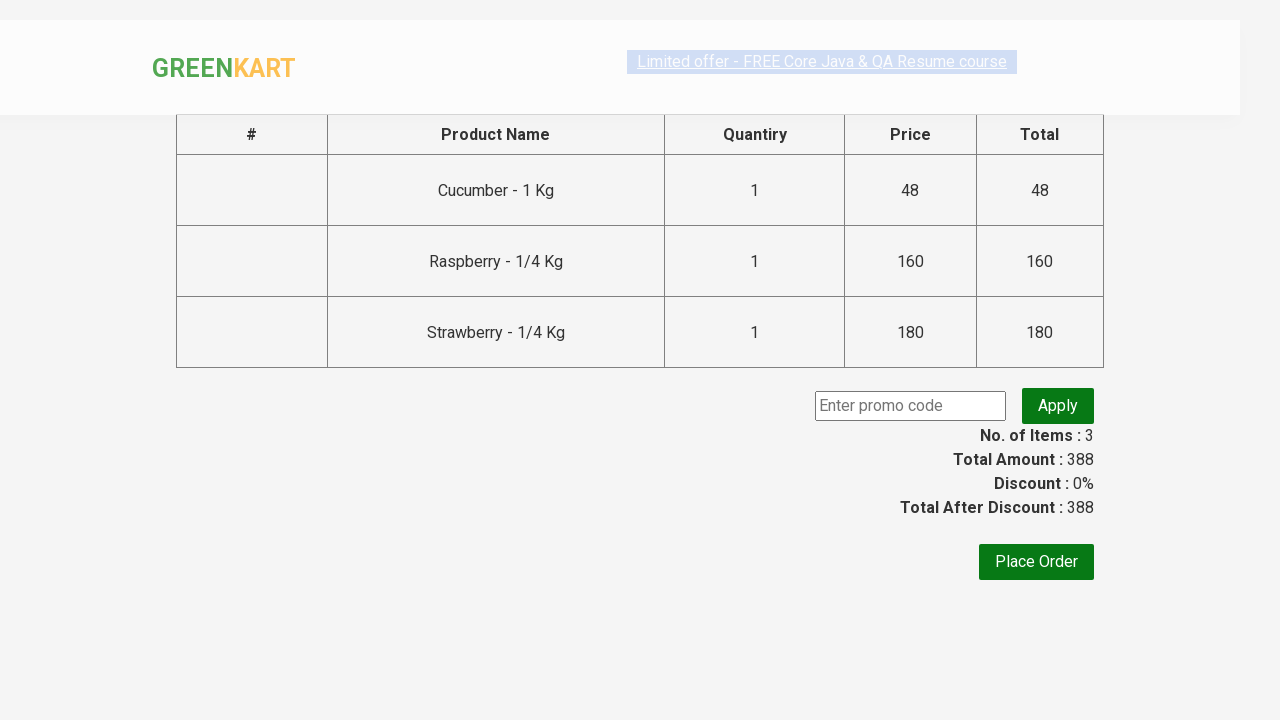

Filled promo code field with 'rahulshettyacademy' on .promoCode
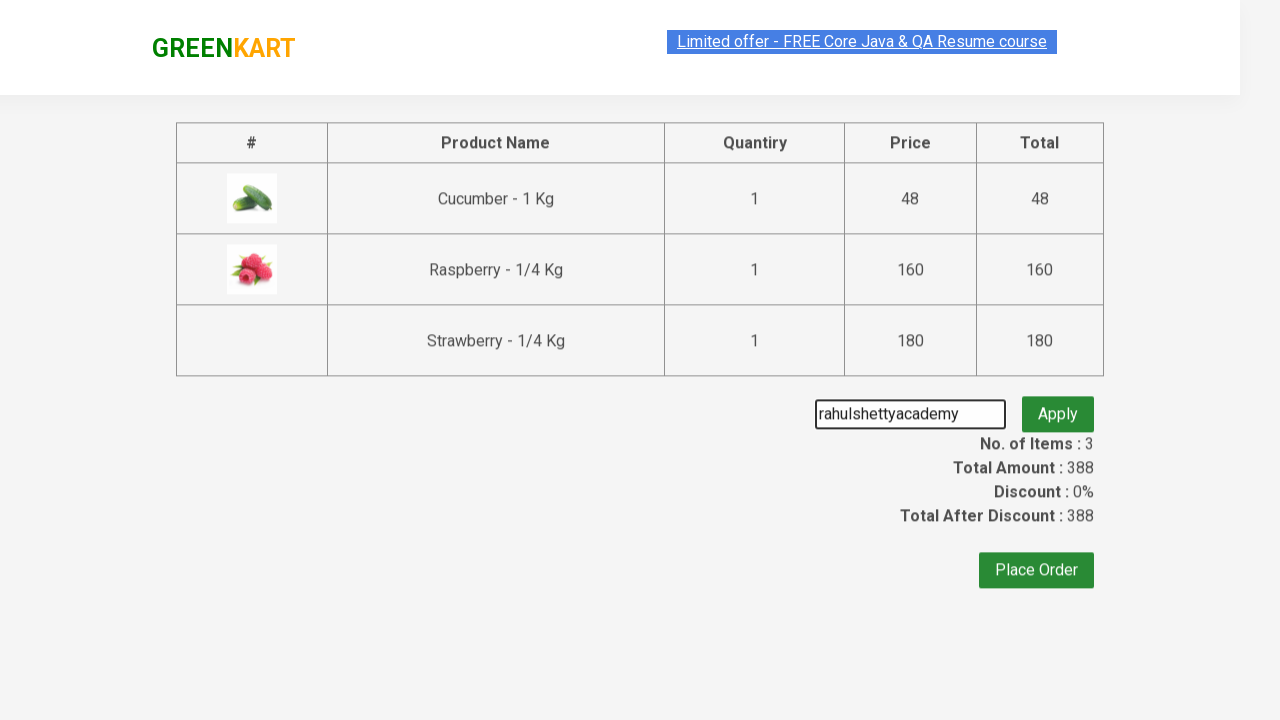

Clicked 'Apply' button to apply promo code at (1058, 406) on .promoBtn
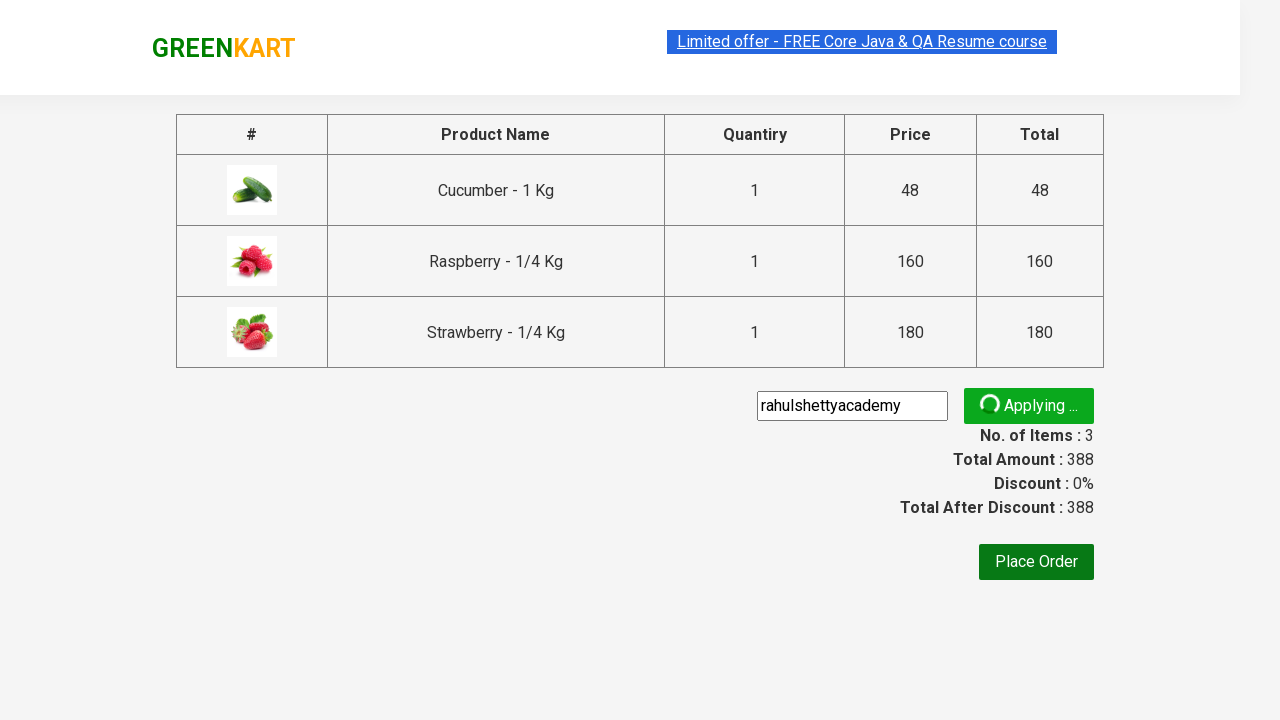

Promo code successfully applied and discount info displayed
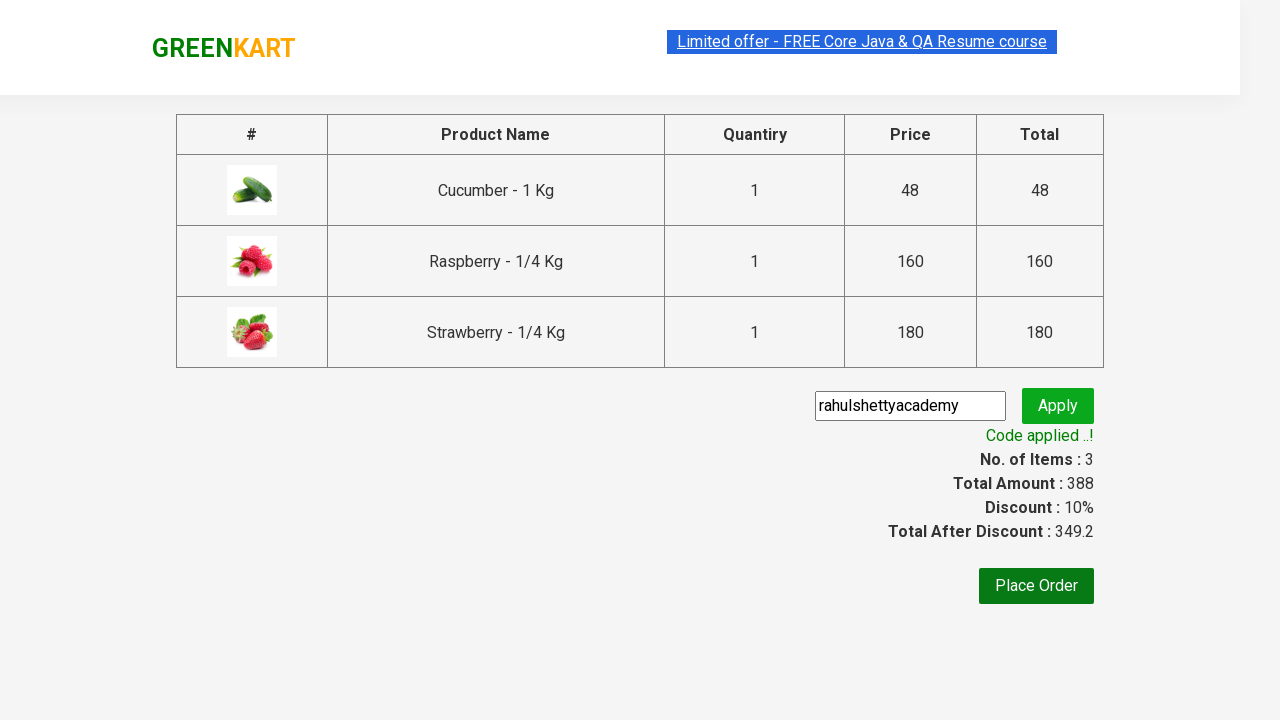

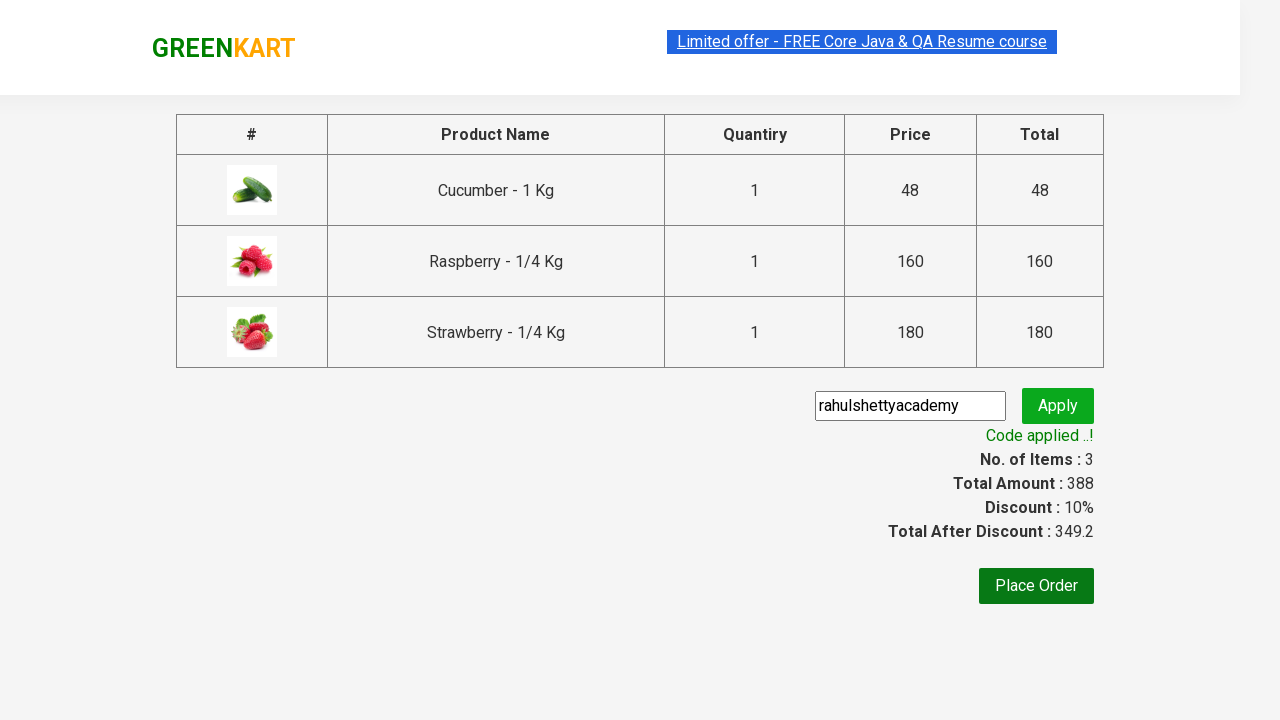